Navigates to Reliance Retail's market page, clicks on the JioMart brand link, then clicks on the JioMart website link to navigate to their main site.

Starting URL: https://www.relianceretail.com/reliance-market.html

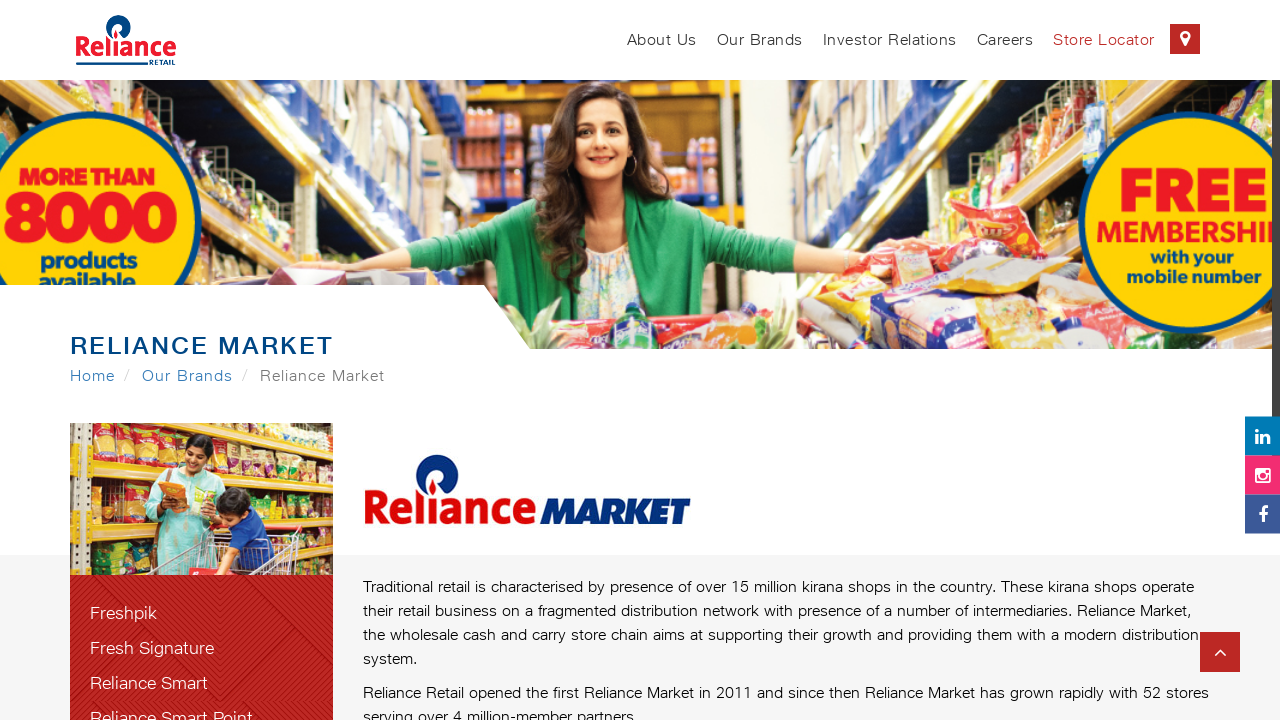

Navigated to Reliance Retail market page
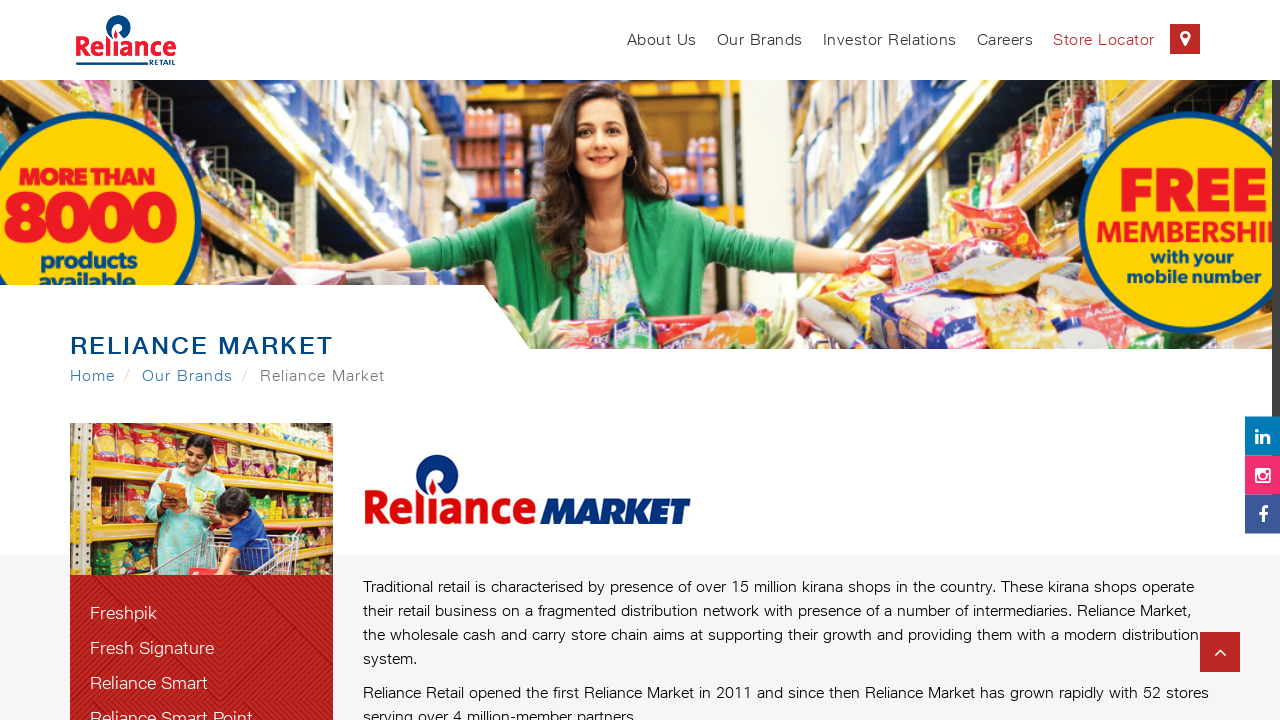

Clicked on JioMart brand link at (201, 360) on xpath=//ul[@class='brand-list']//a[text()='JioMart']
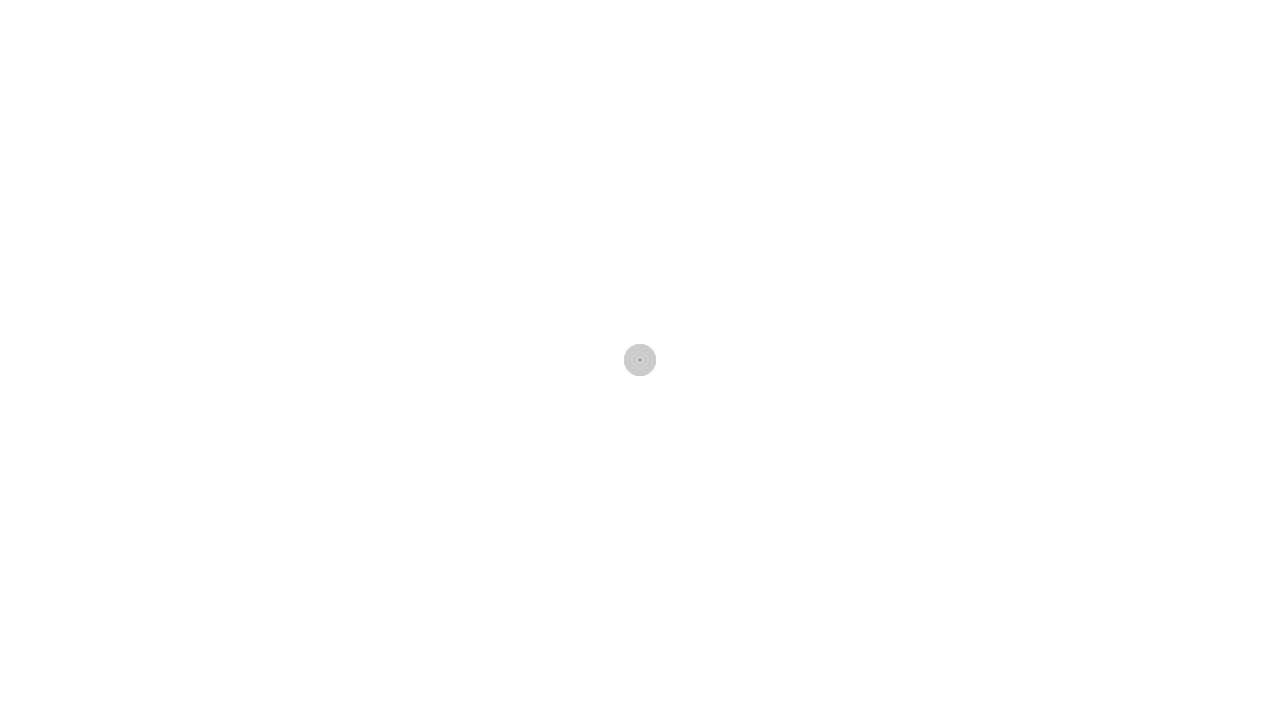

Clicked on JioMart website link to navigate to main site at (421, 706) on a[href='http://www.jiomart.com']
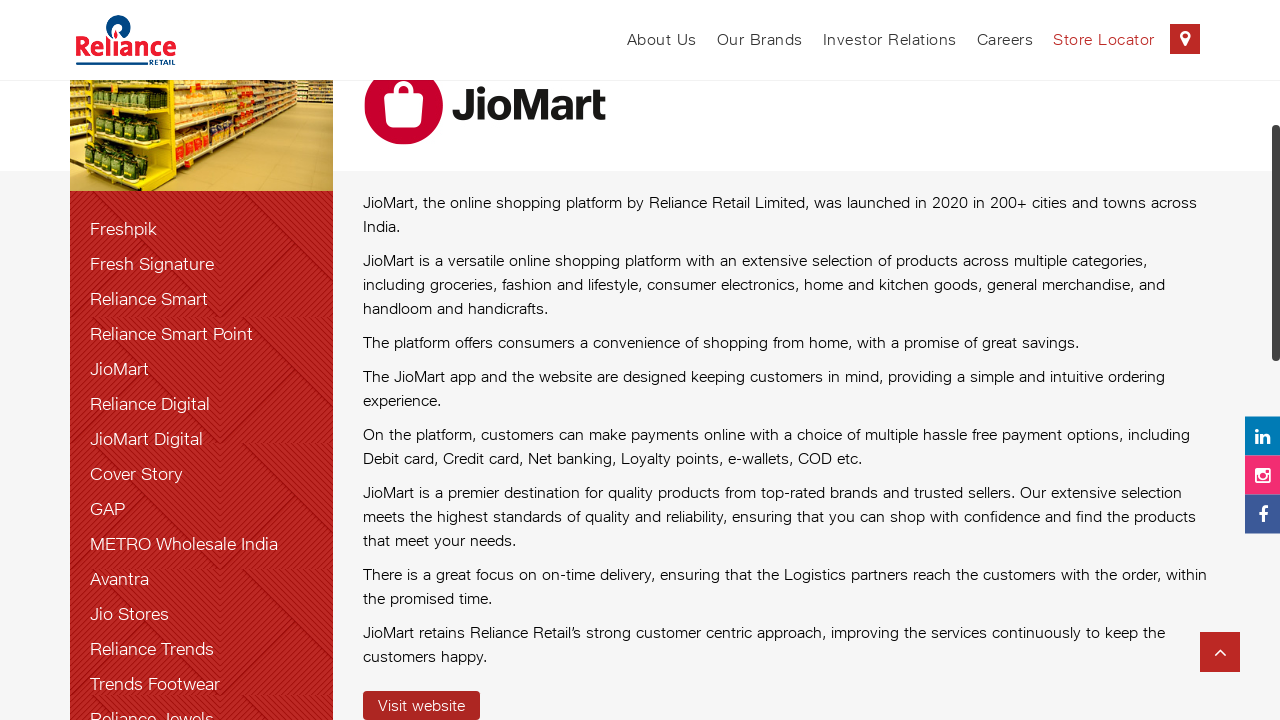

JioMart page DOM content loaded
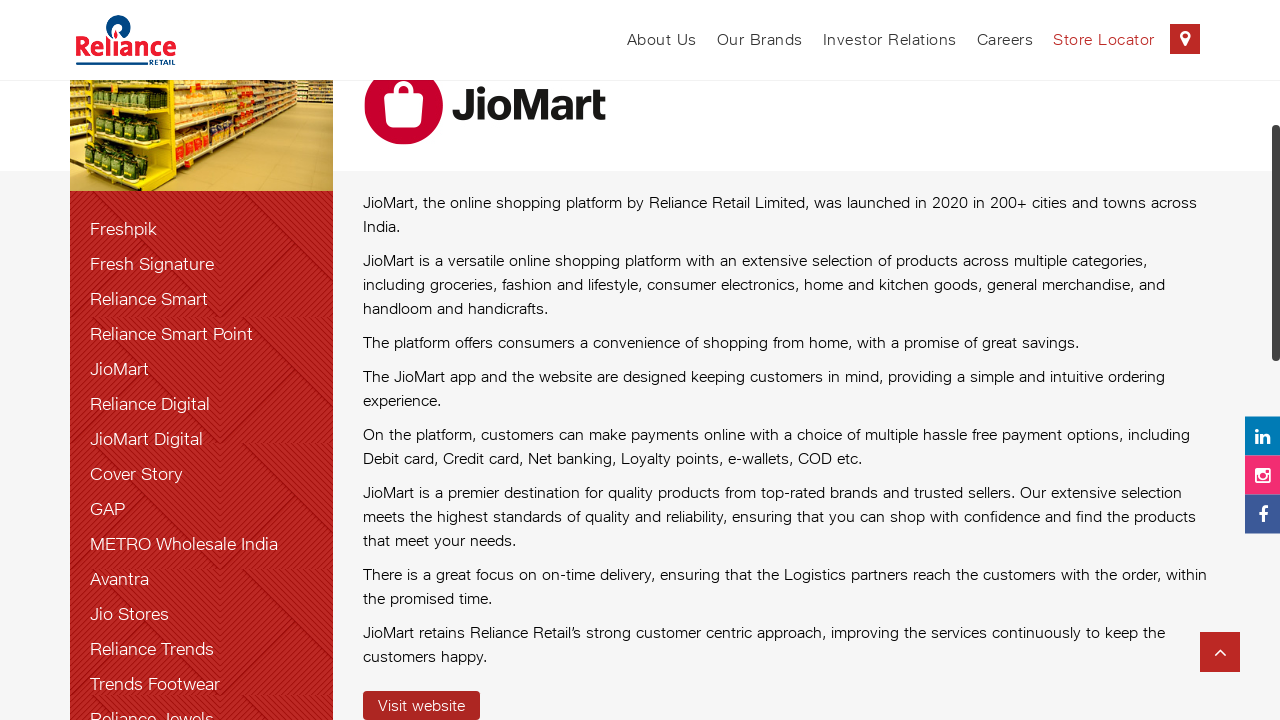

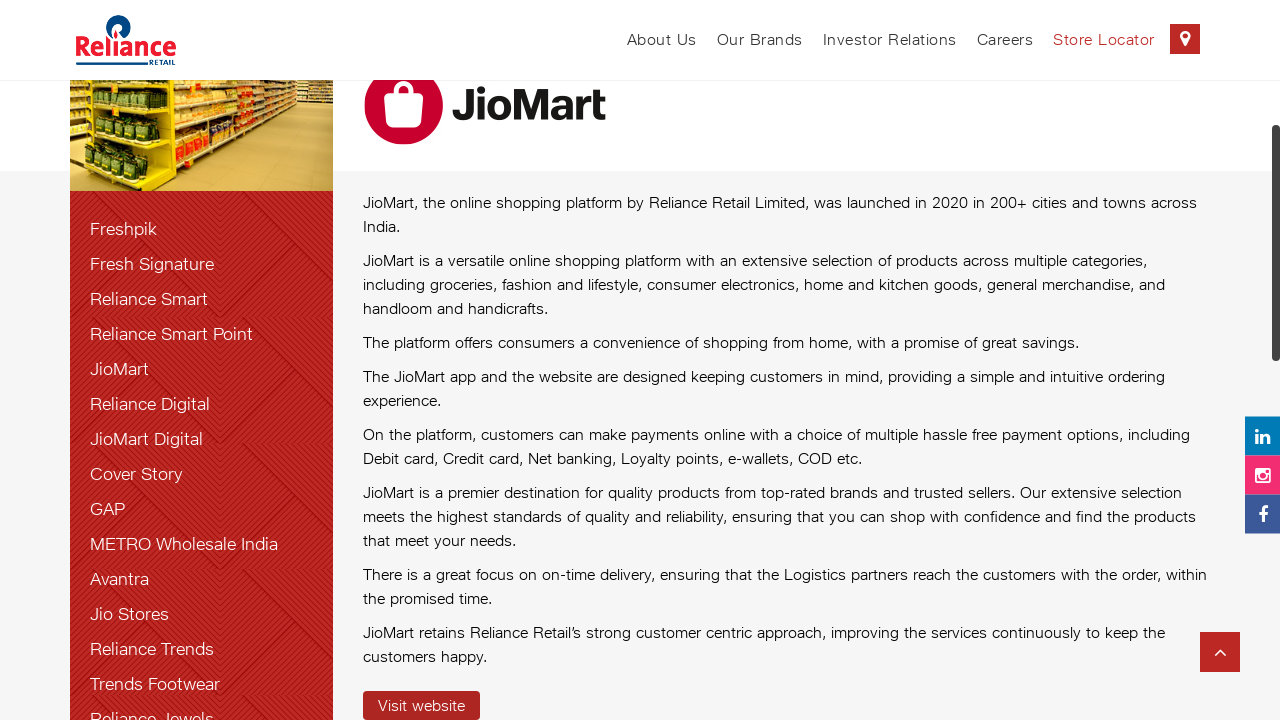